Tests the German commercial register (Handelsregister) advanced search functionality by navigating to the advanced search form, filling in company search criteria (company name, city, postal code, street), configuring search options (keyword matching, similar names, deleted entries), and submitting the search to view results.

Starting URL: https://www.handelsregister.de/rp_web/welcome.xhtml

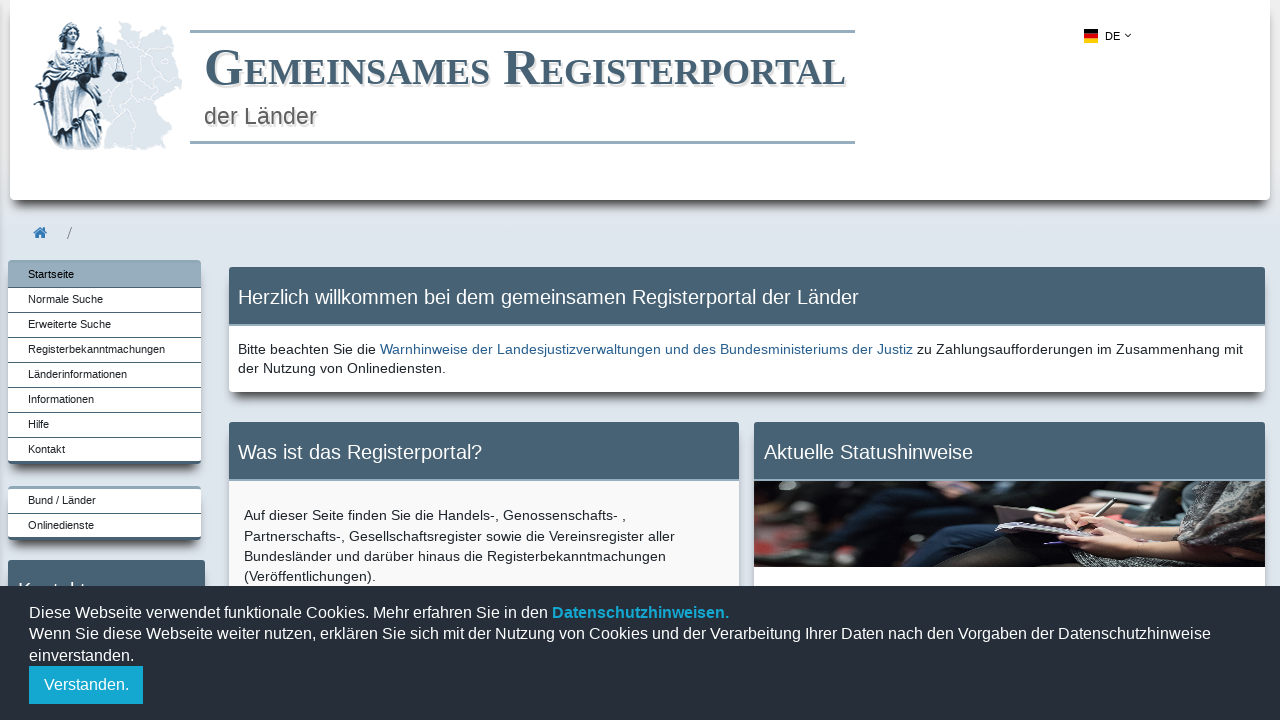

Advanced search link selector became available
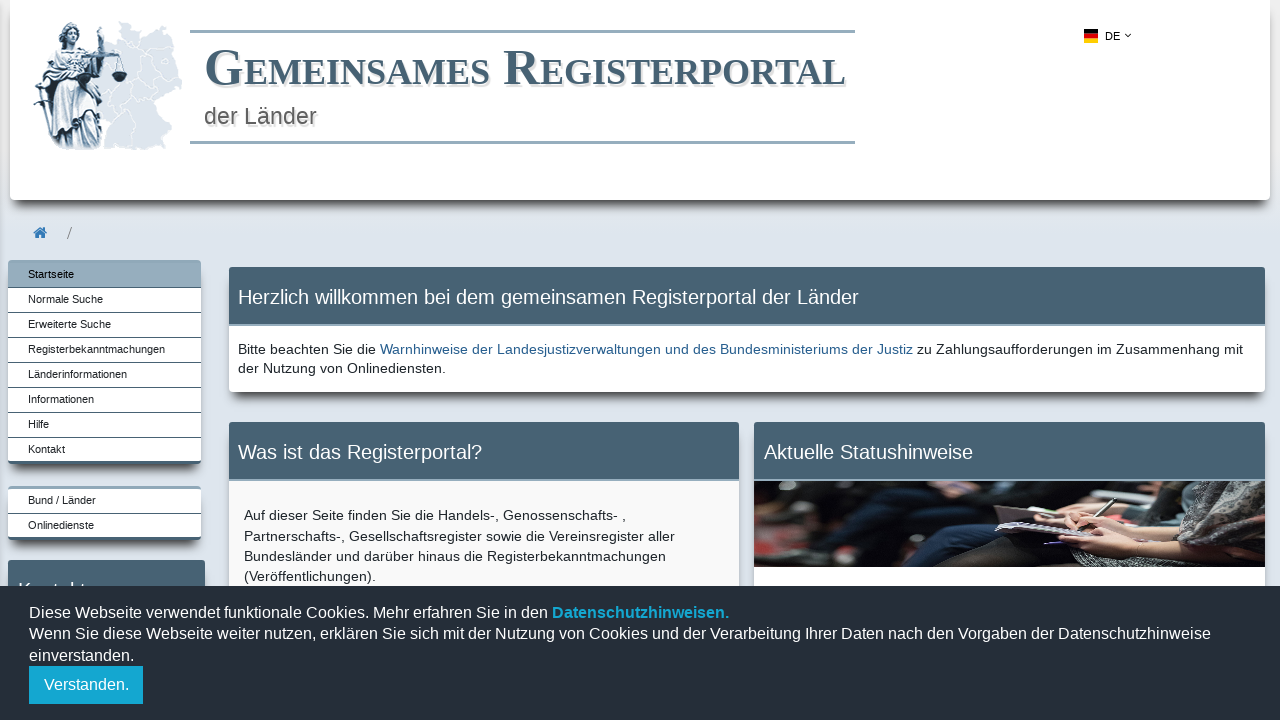

Clicked on advanced search link at (105, 325) on #naviForm\:erweiterteSucheLink
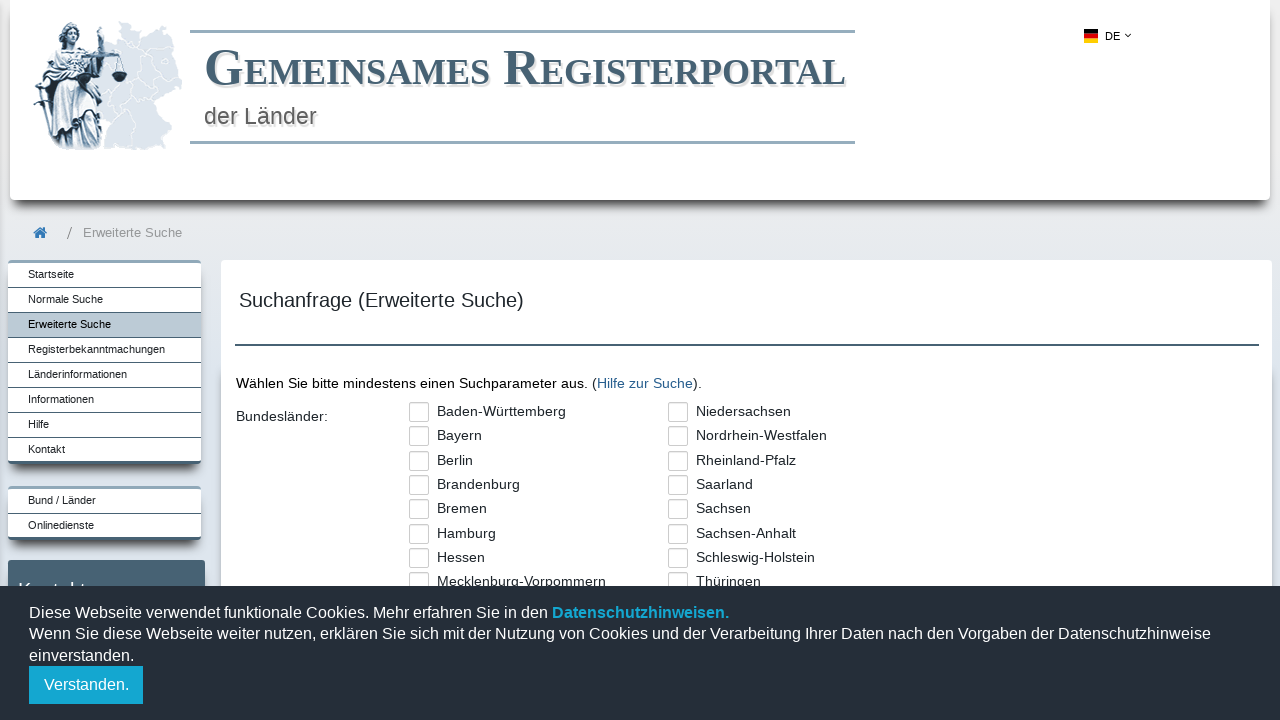

Company name search field became available
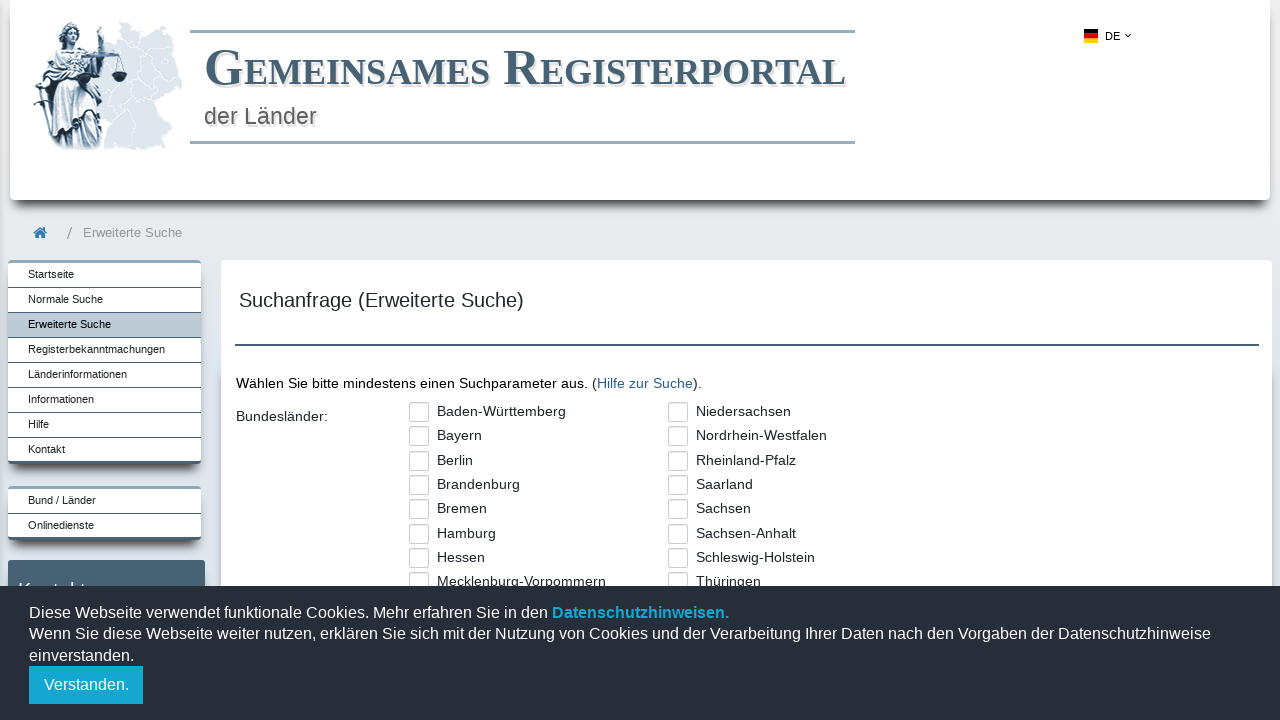

Filled company name field with 'Siemens AG' on #form\:schlagwoerter
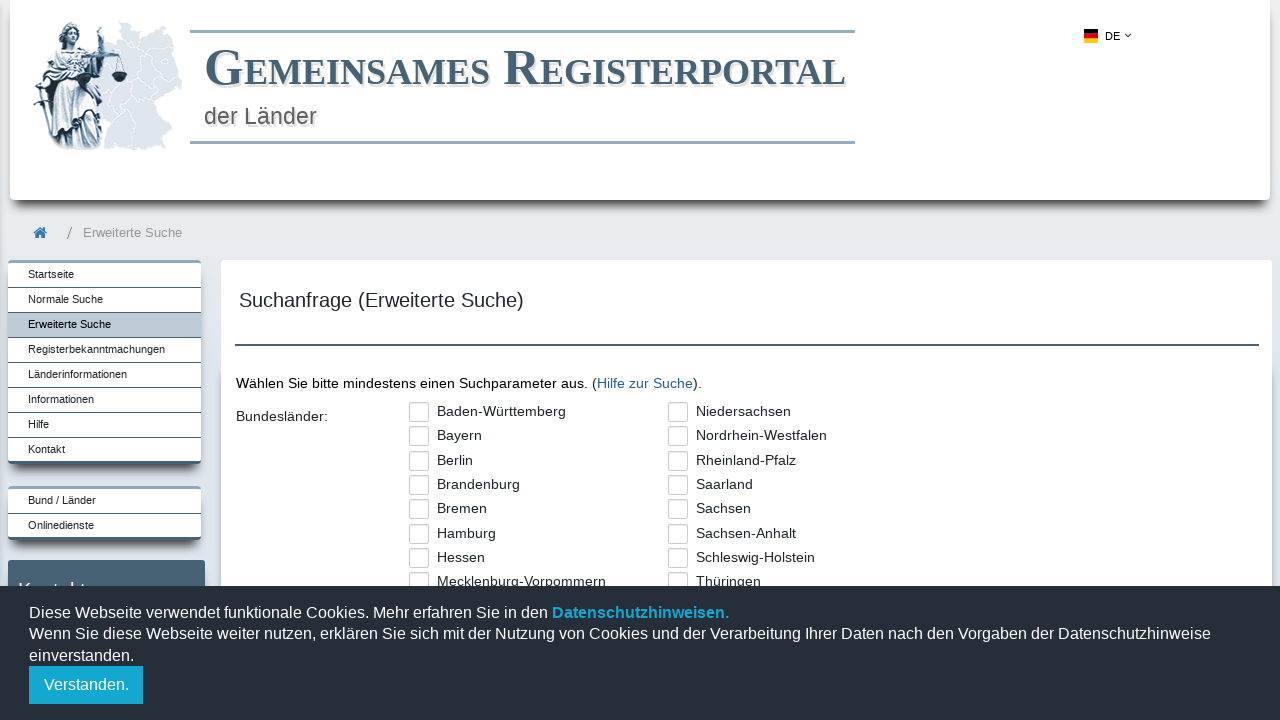

Keyword option selector became available
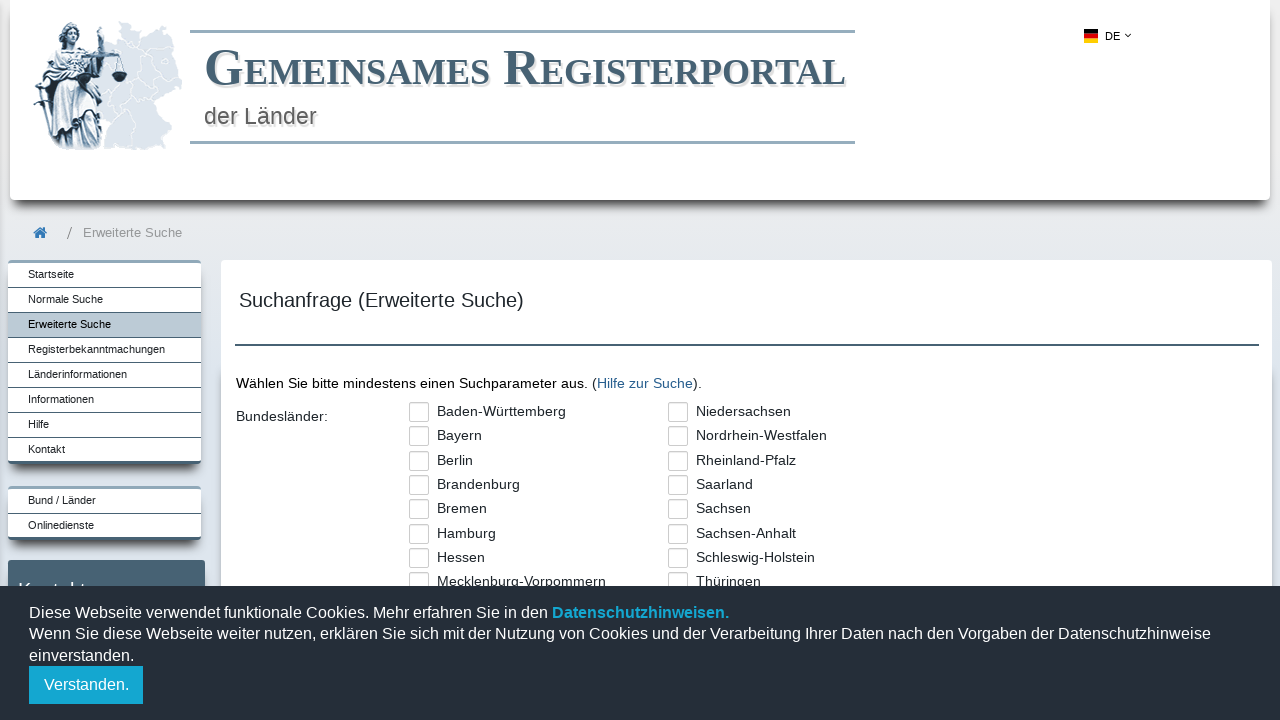

Selected 'all keywords' matching option at (529, 360) on label[for='form:schlagwortOptionen:0']
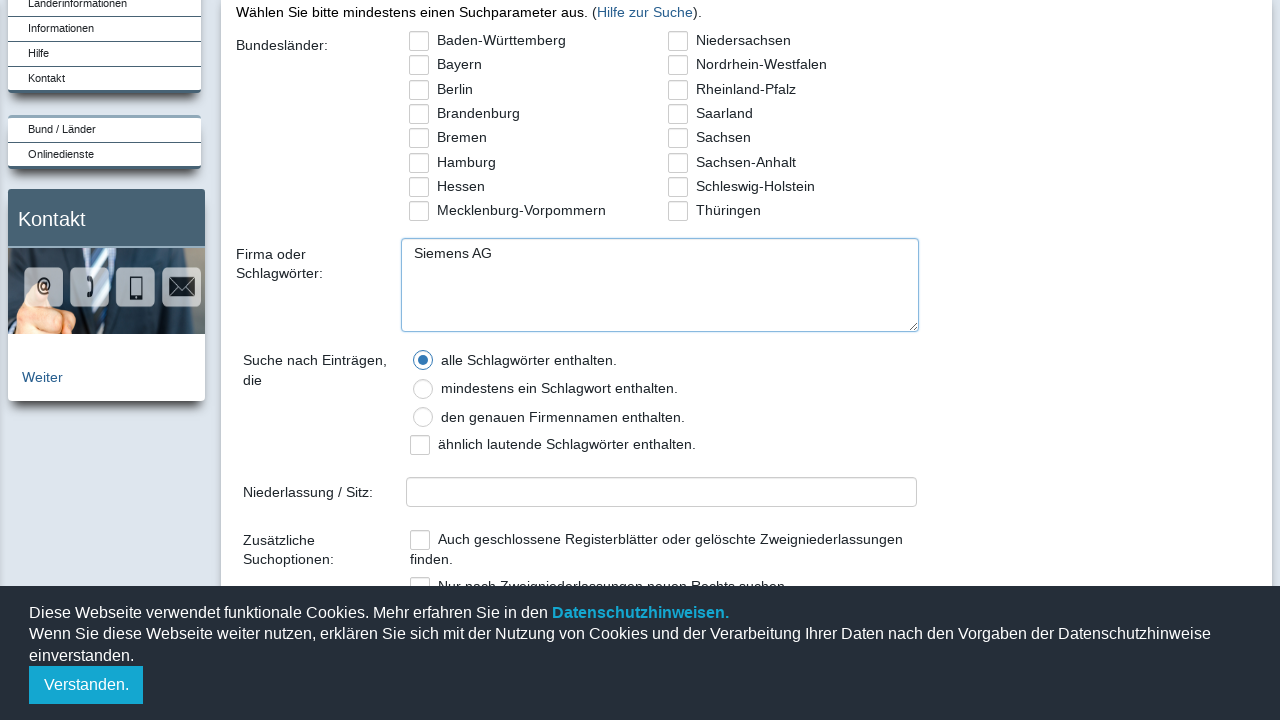

Located similar sounding names checkbox
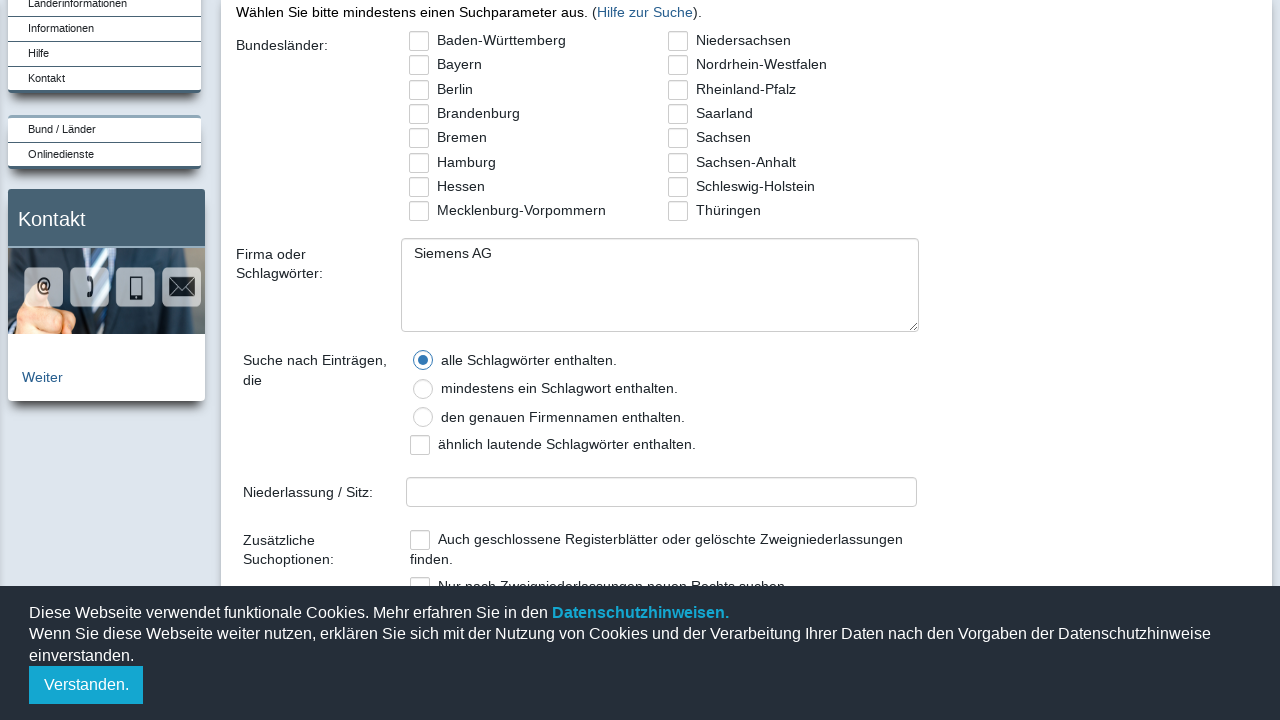

Located deleted entries checkbox
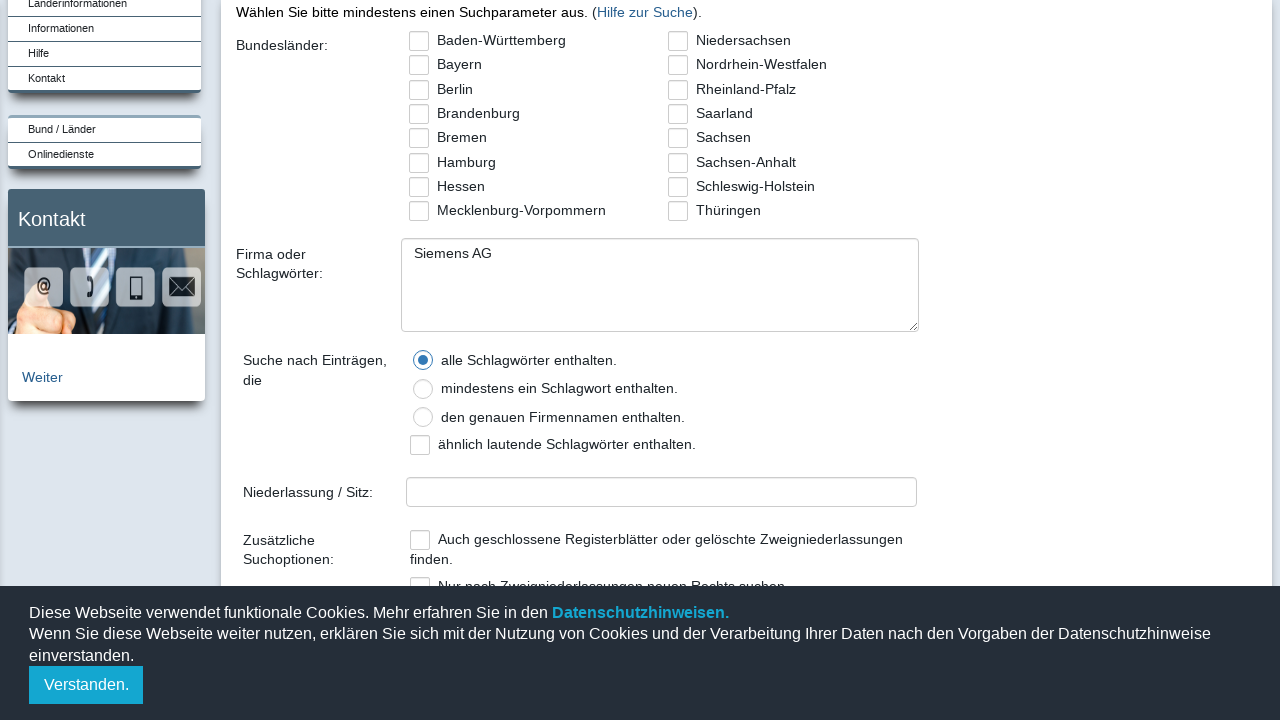

Filled postal code field with '80333' on #form\:postleitzahl
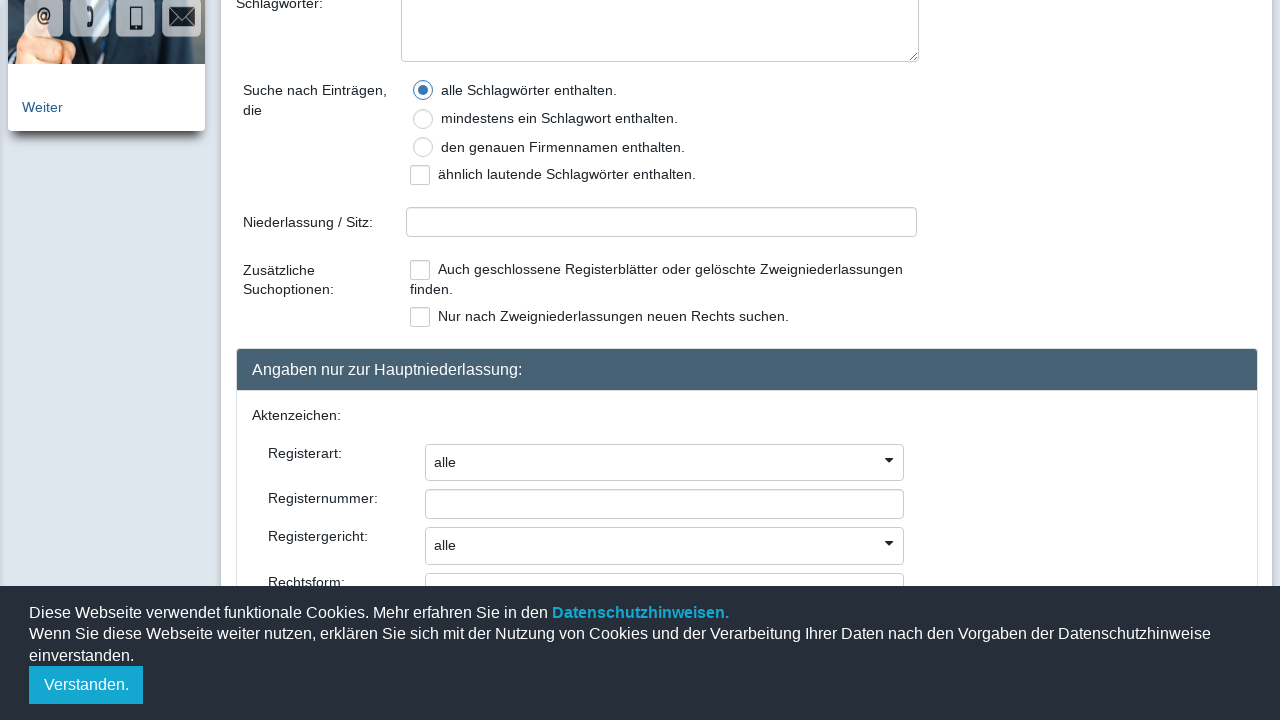

Filled city name field with 'München' on #form\:ort
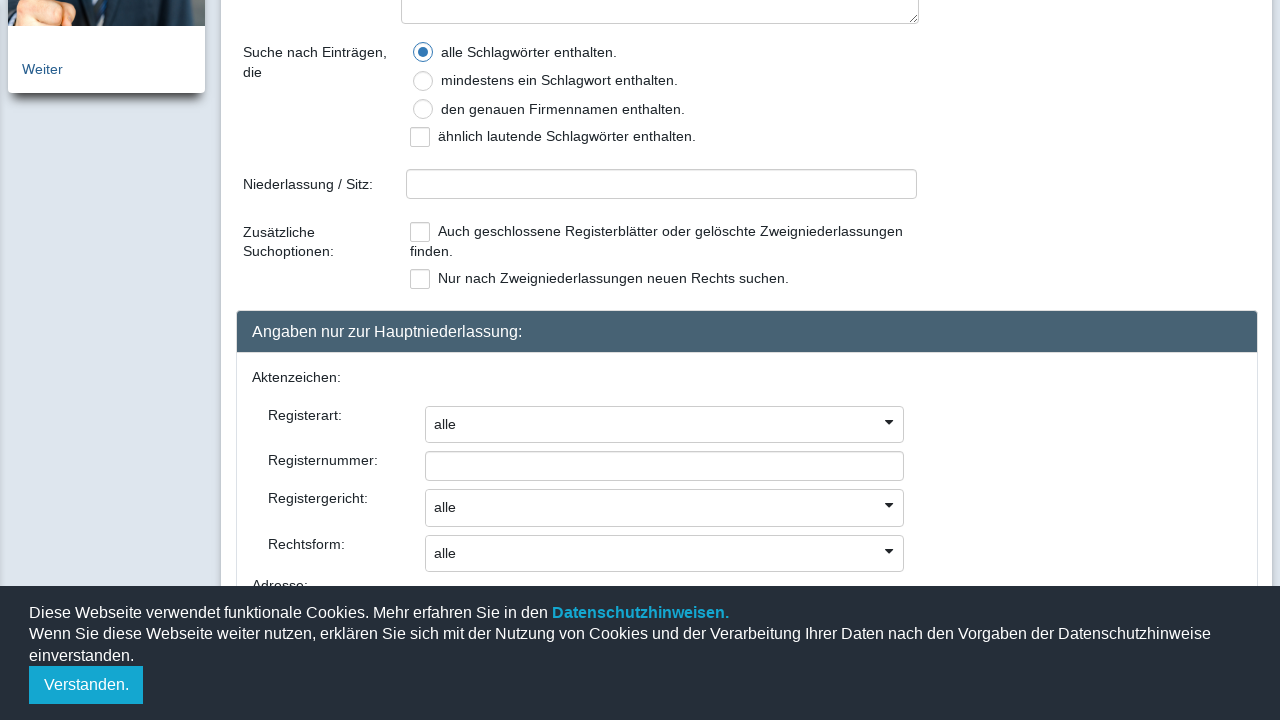

Filled street name field with 'Werner-von-Siemens-Straße' on #form\:strasse
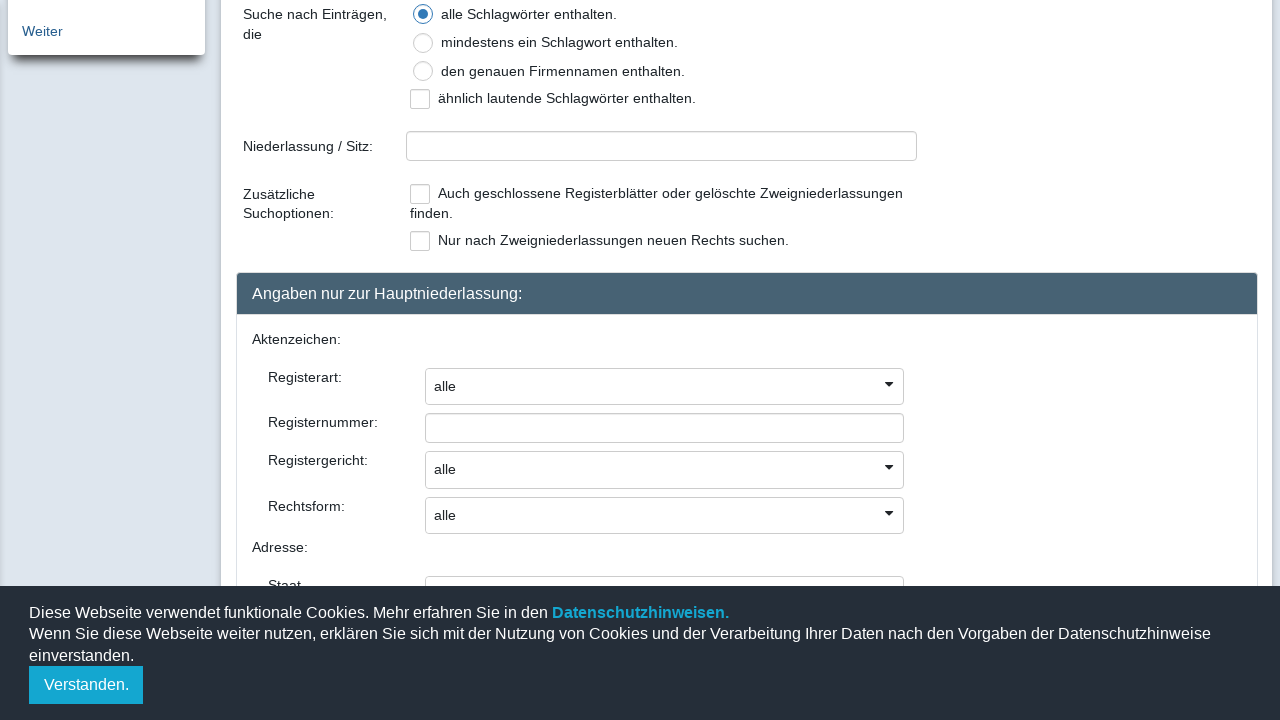

Clicked search button to submit advanced search at (503, 494) on #form\:btnSuche
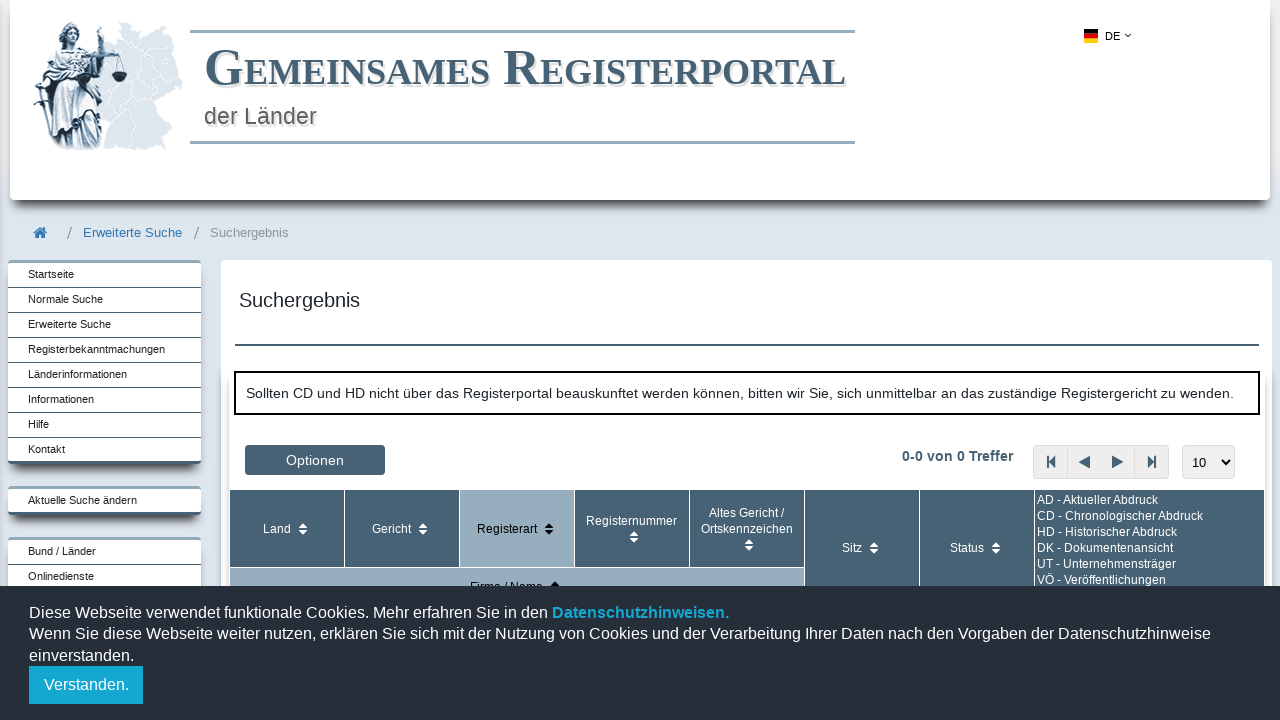

Search results table loaded successfully
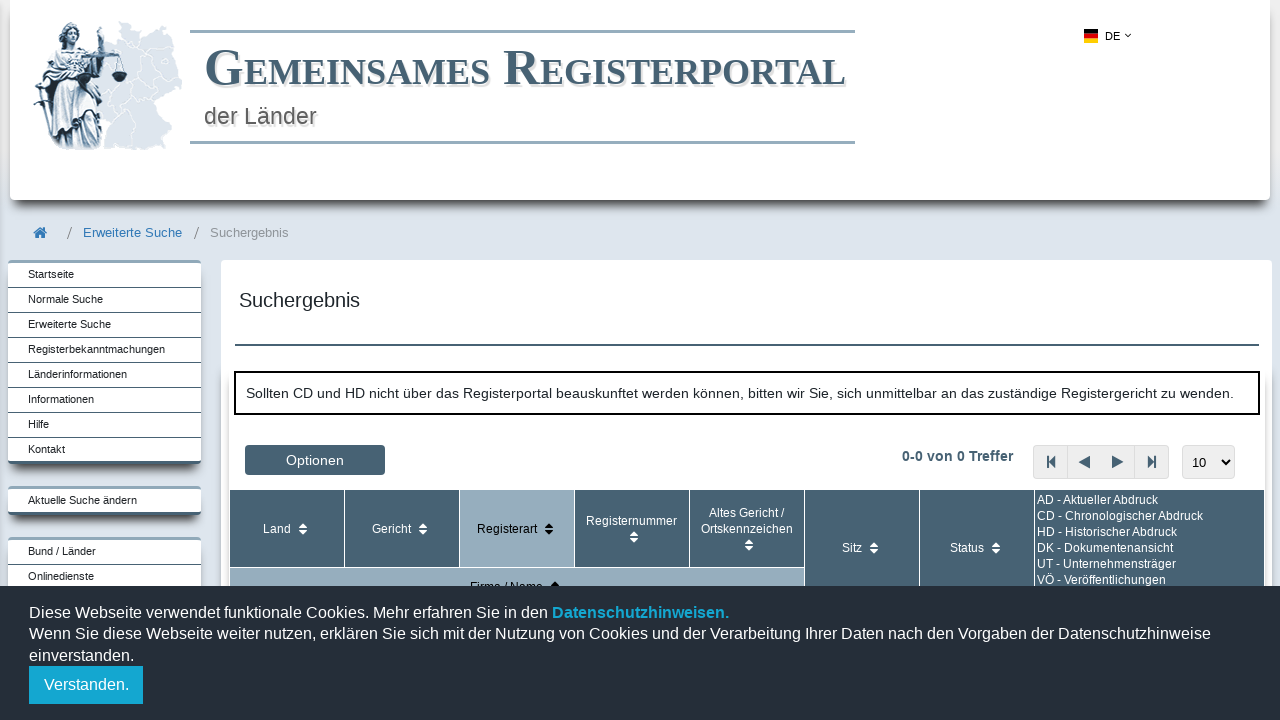

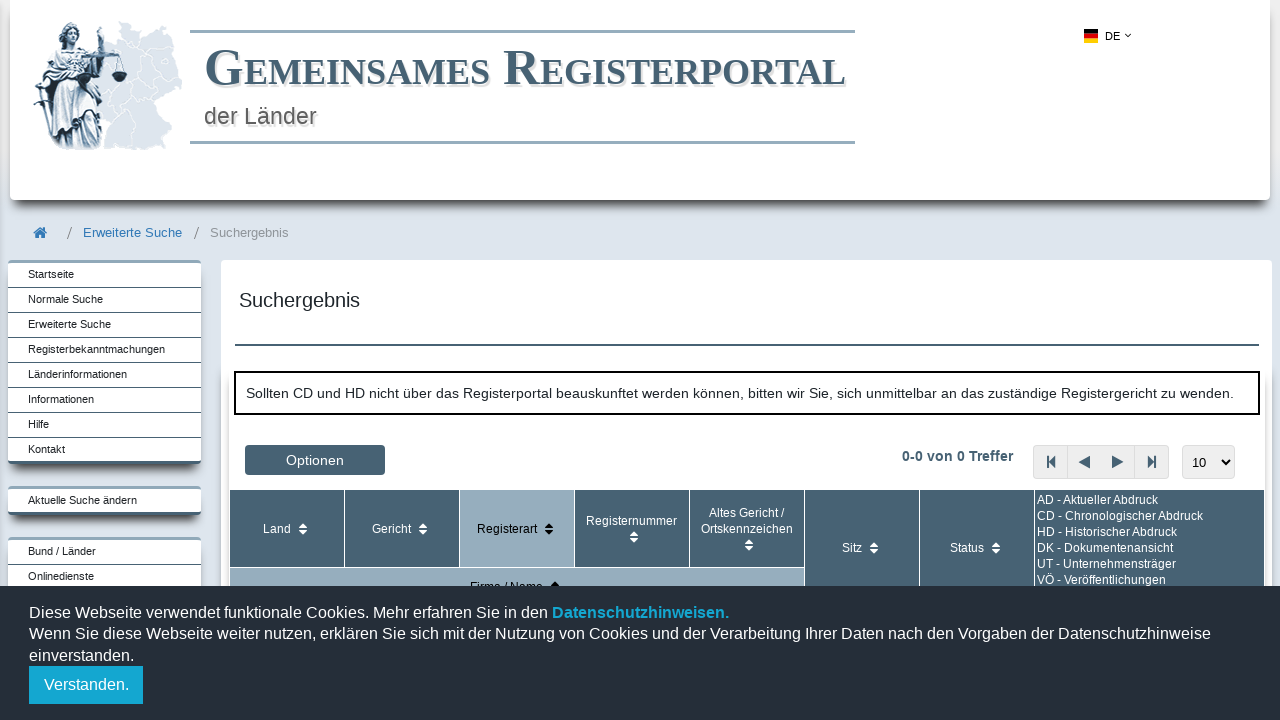